Verifies that the company branding logo is displayed on the OrangeHRM login page

Starting URL: https://opensource-demo.orangehrmlive.com/web/index.php/auth/login

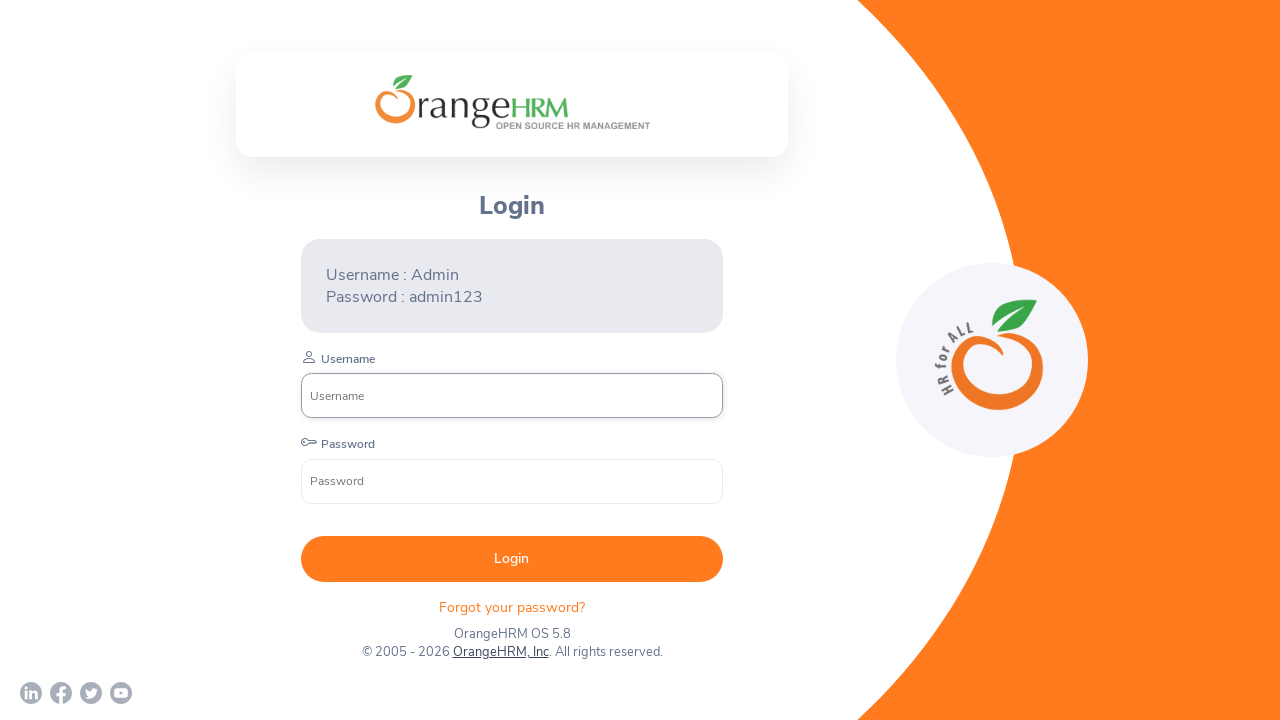

Navigated to OrangeHRM login page
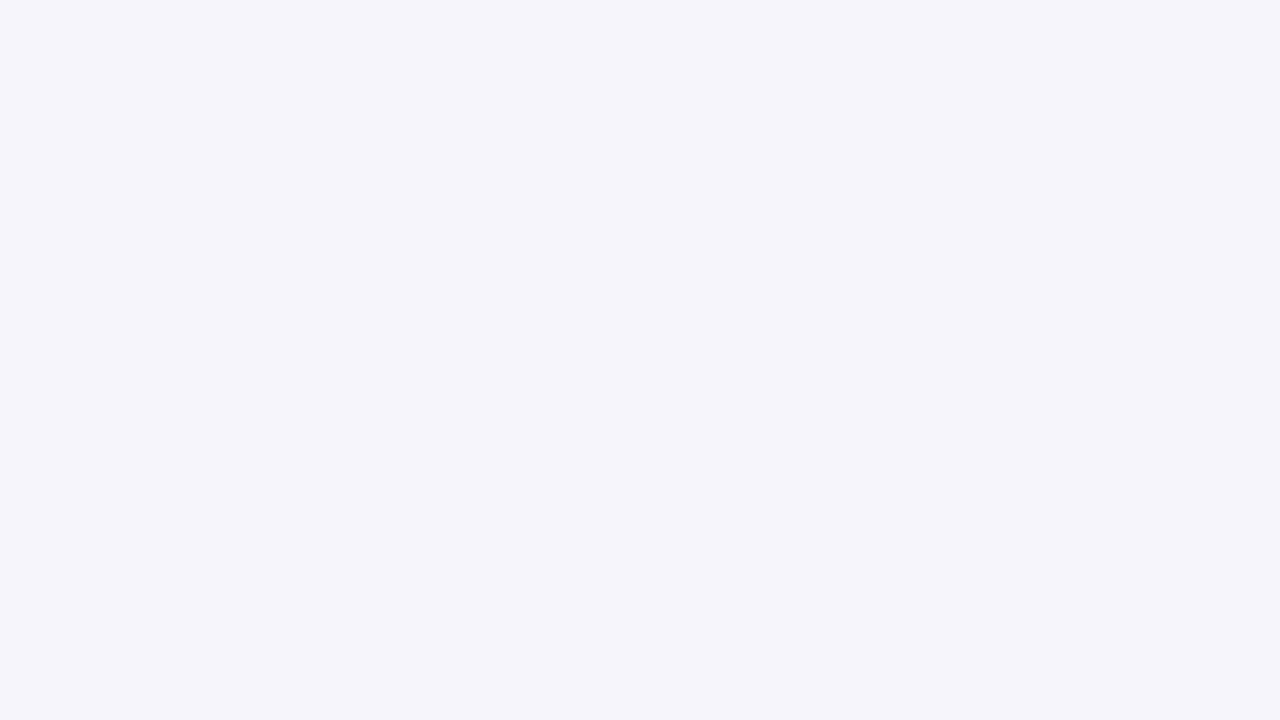

Located company branding logo element
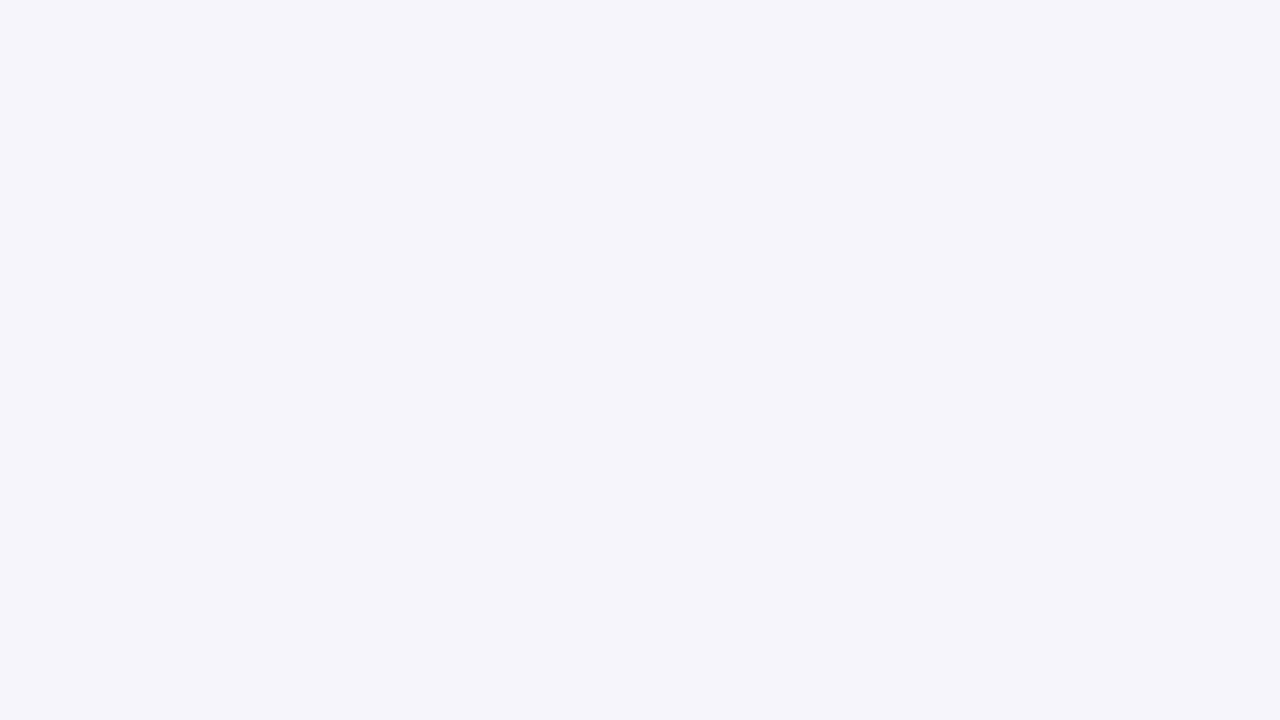

Company branding logo became visible
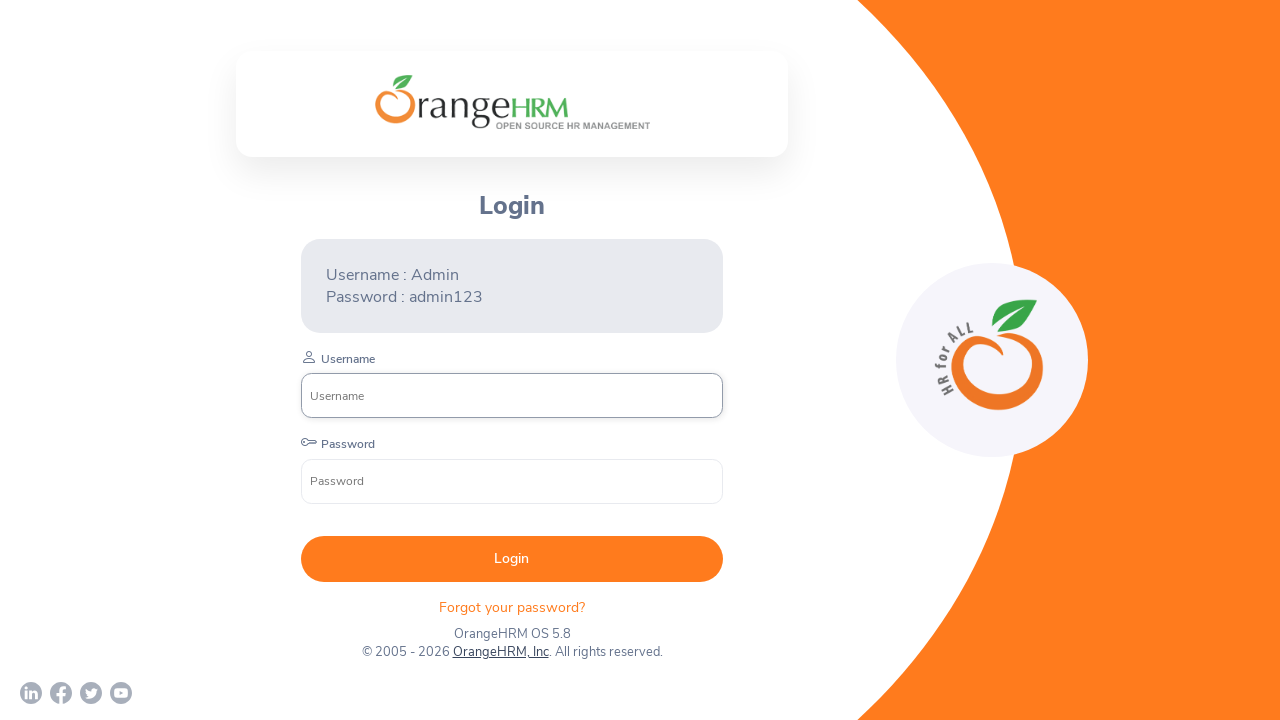

Verified company branding logo is displayed on login page
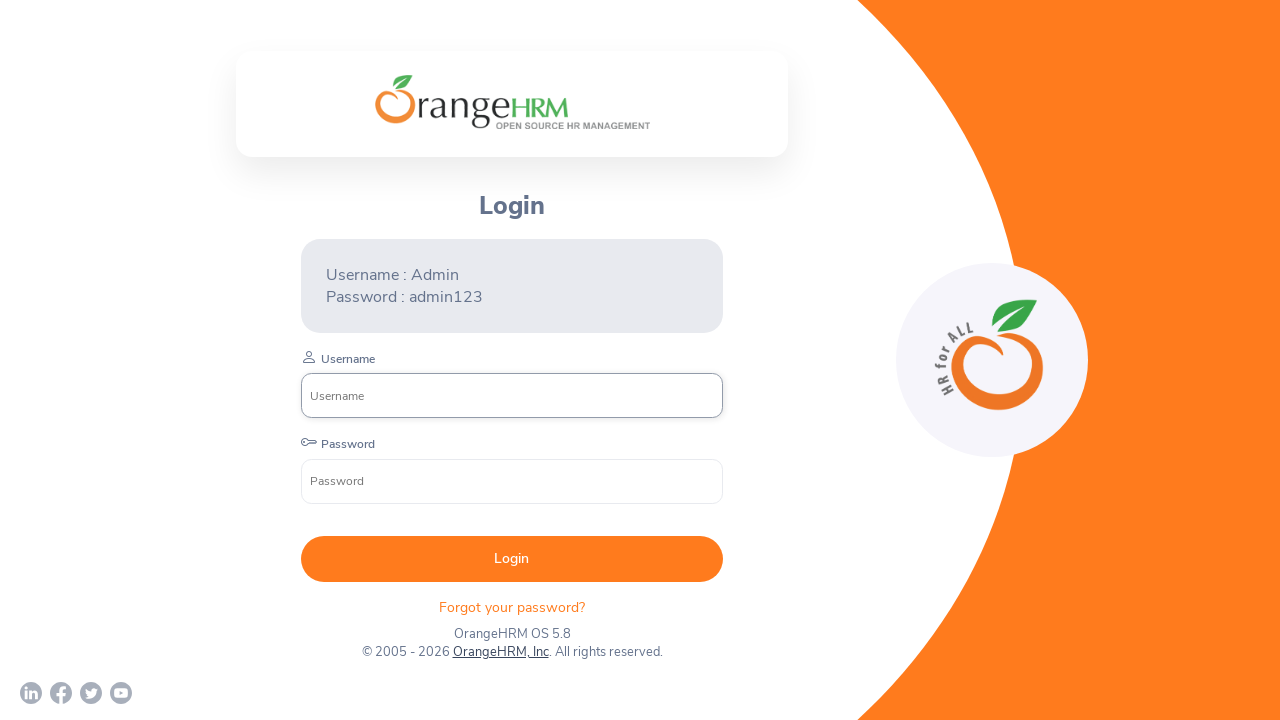

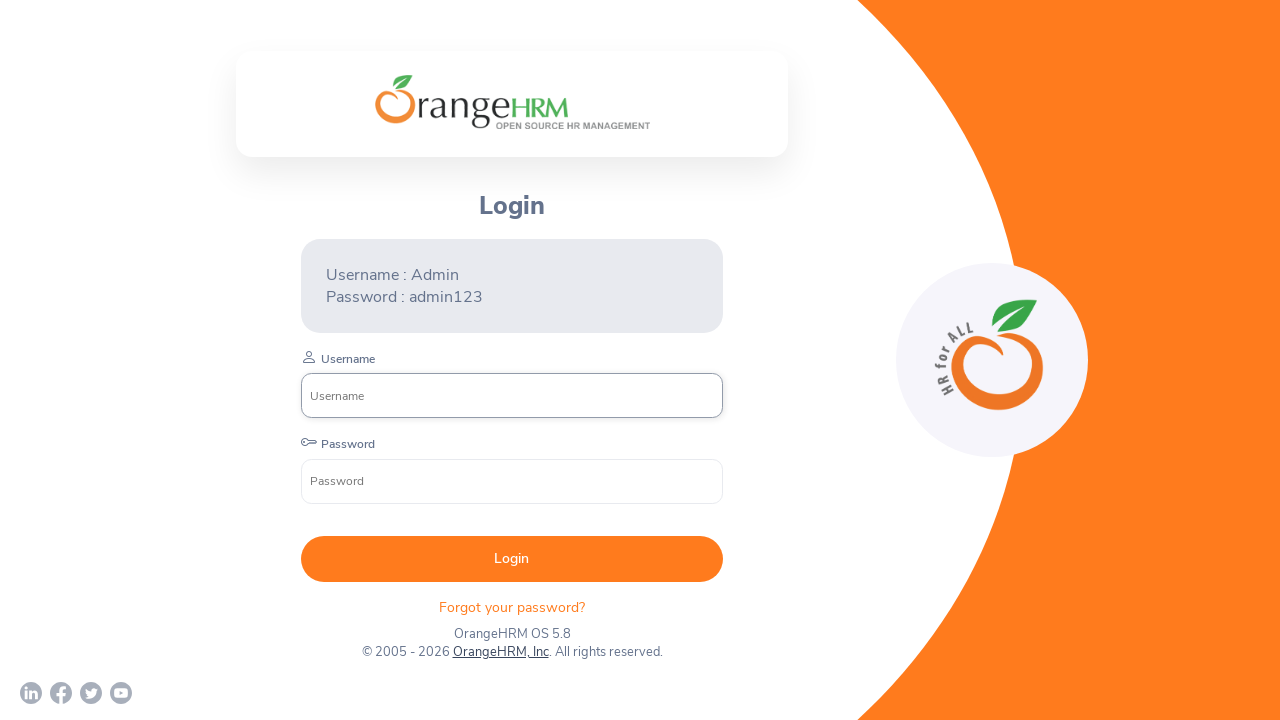